Tests the Matson auto tracking form by entering a booking number and submitting the form to view shipment tracking details.

Starting URL: https://www.matson.com/auto-tracking.html

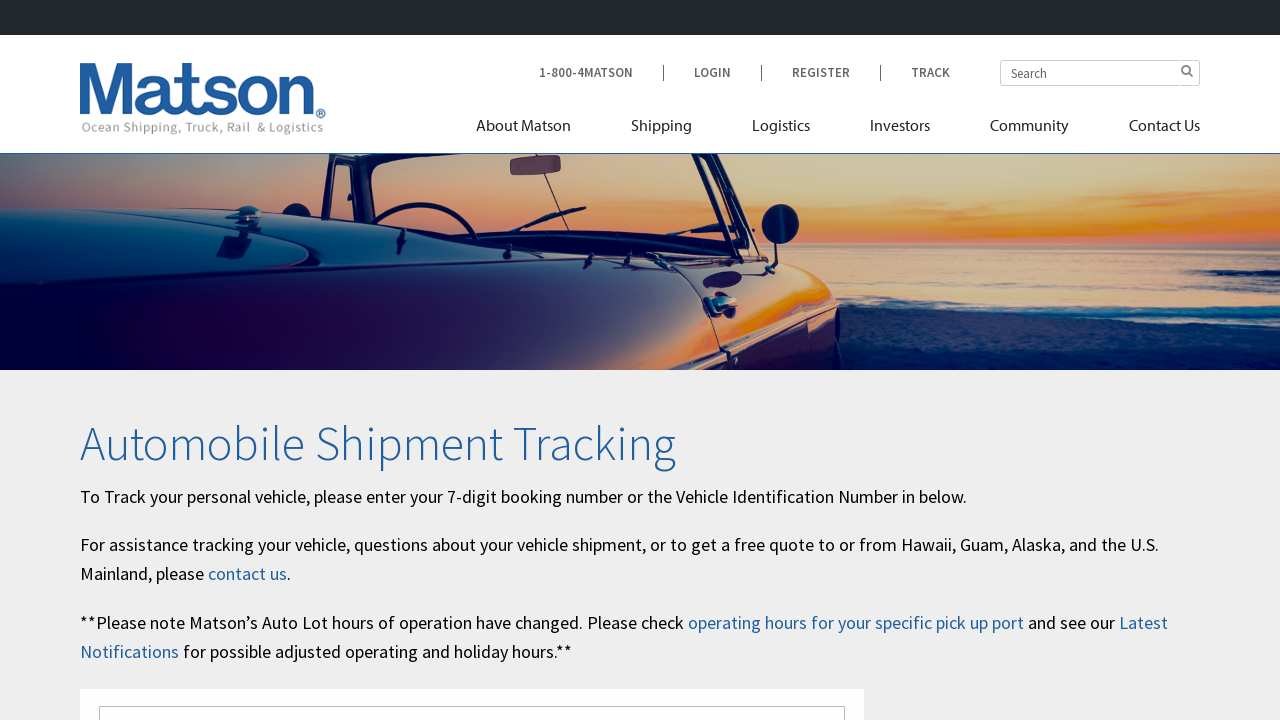

Waited 5 seconds for page to load
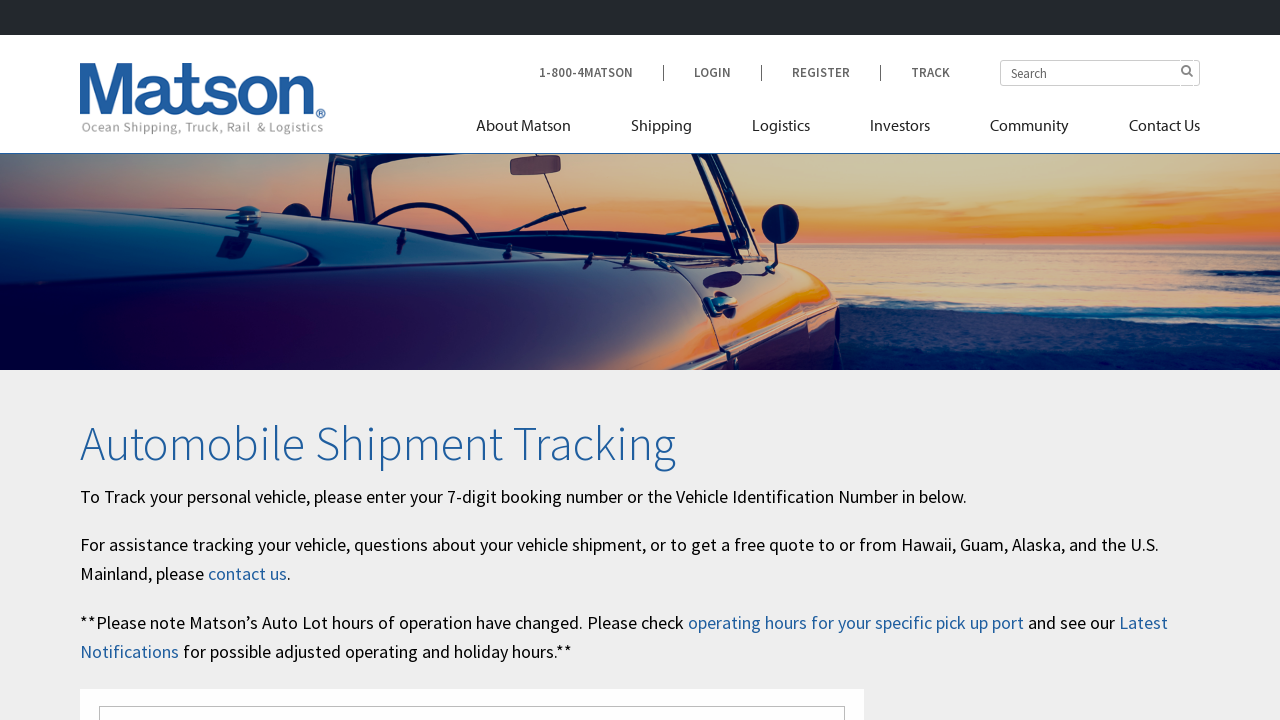

Clicked on the booking number input field at (307, 360) on #track-number-top-booking
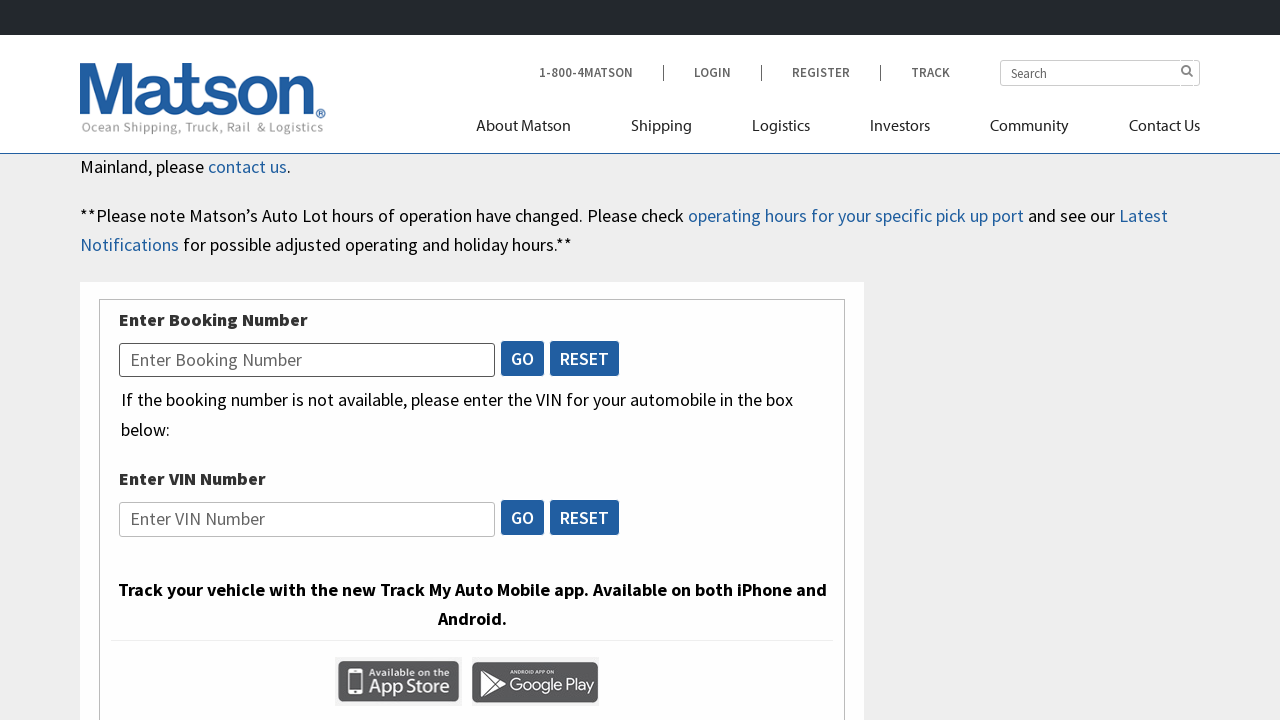

Filled in booking number '7284519' on #track-number-top-booking
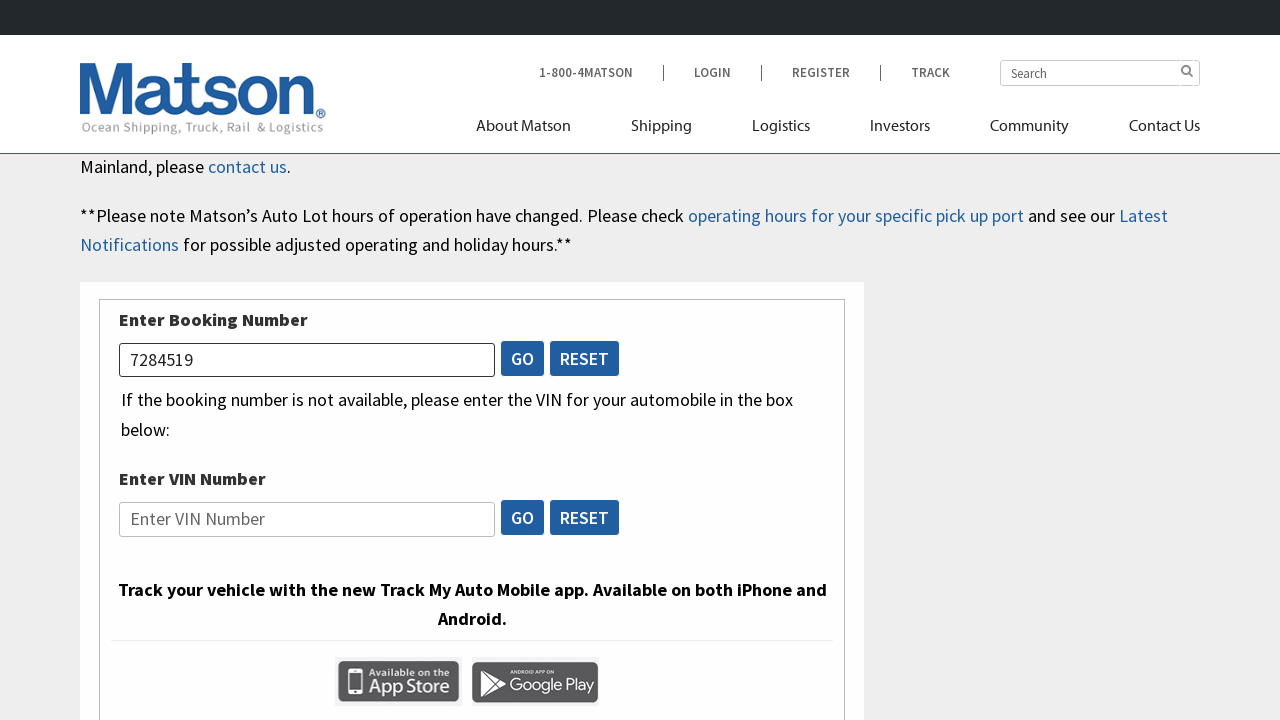

Clicked track button to submit form at (523, 358) on #track-booking-number
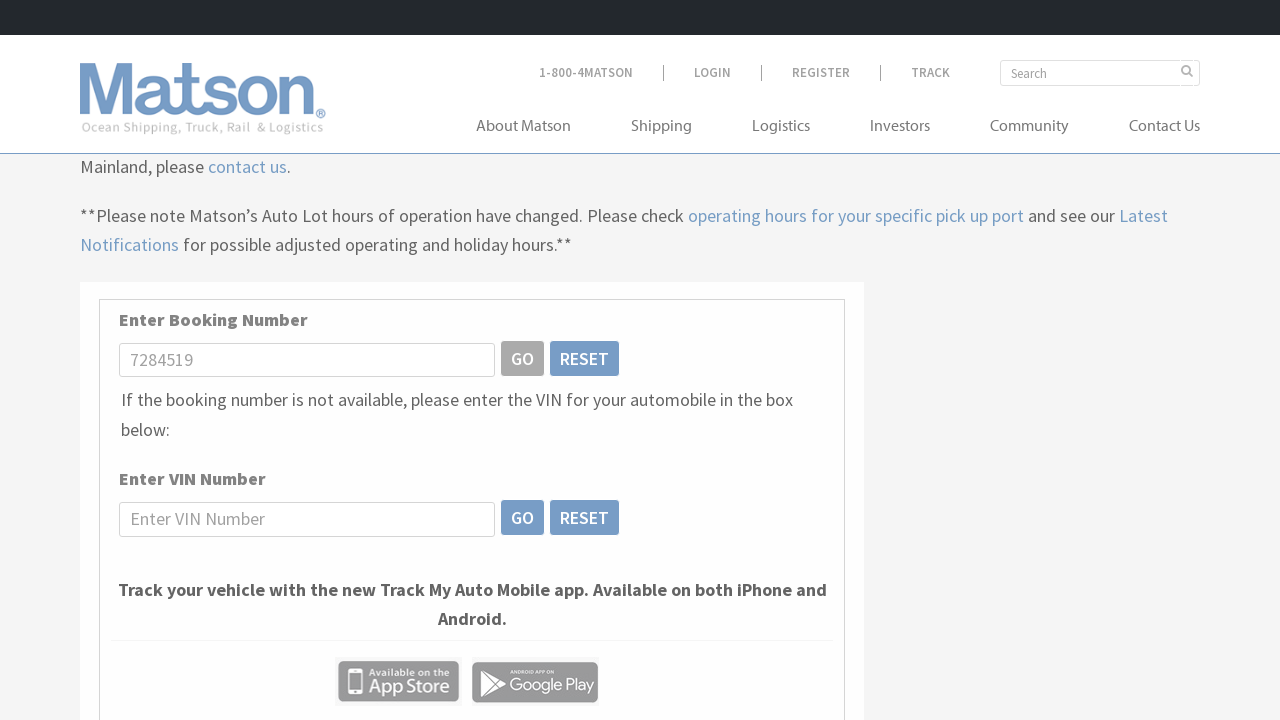

Shipment tracking details loaded successfully
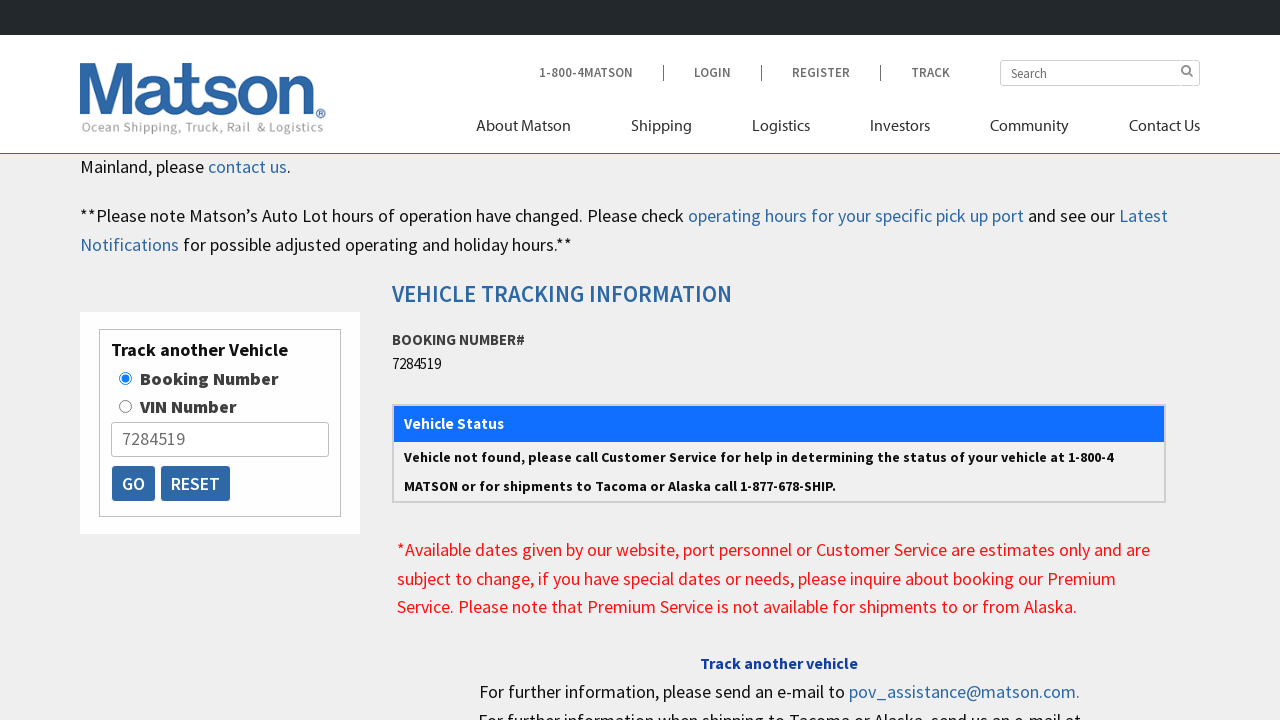

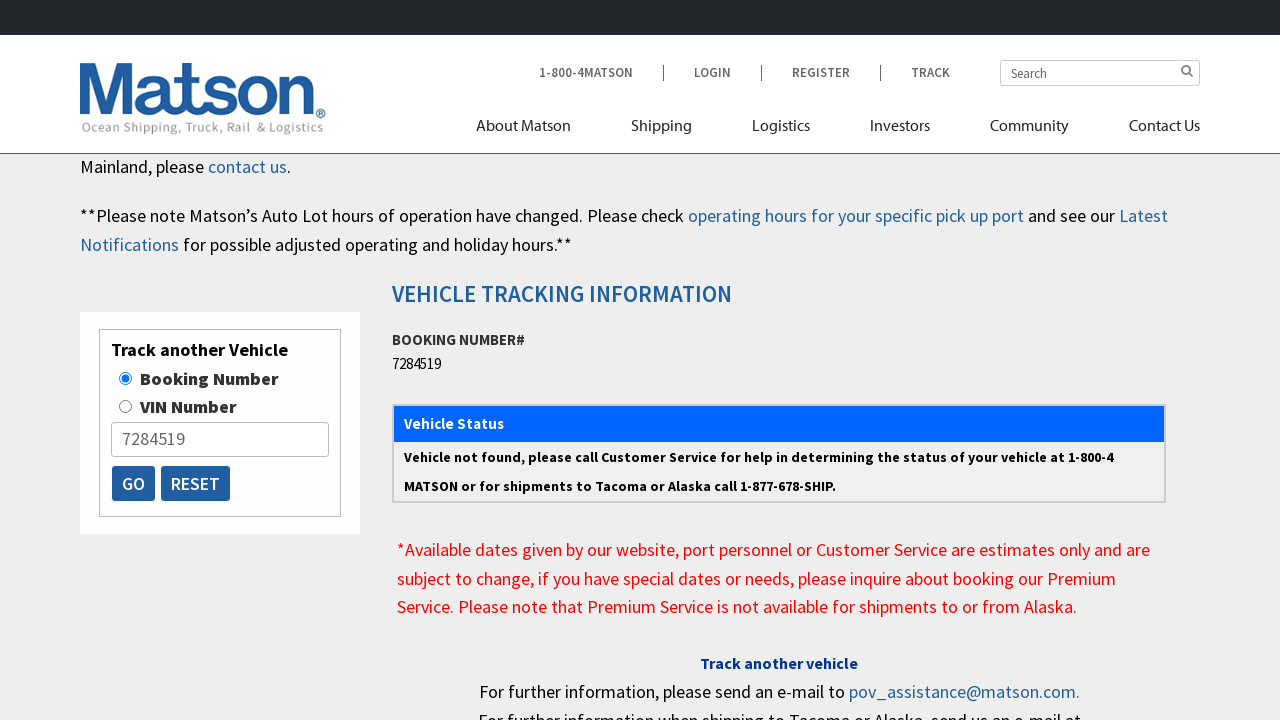